Tests that destroying the last item hides the main section and footer

Starting URL: http://backbonejs.org/examples/todos/

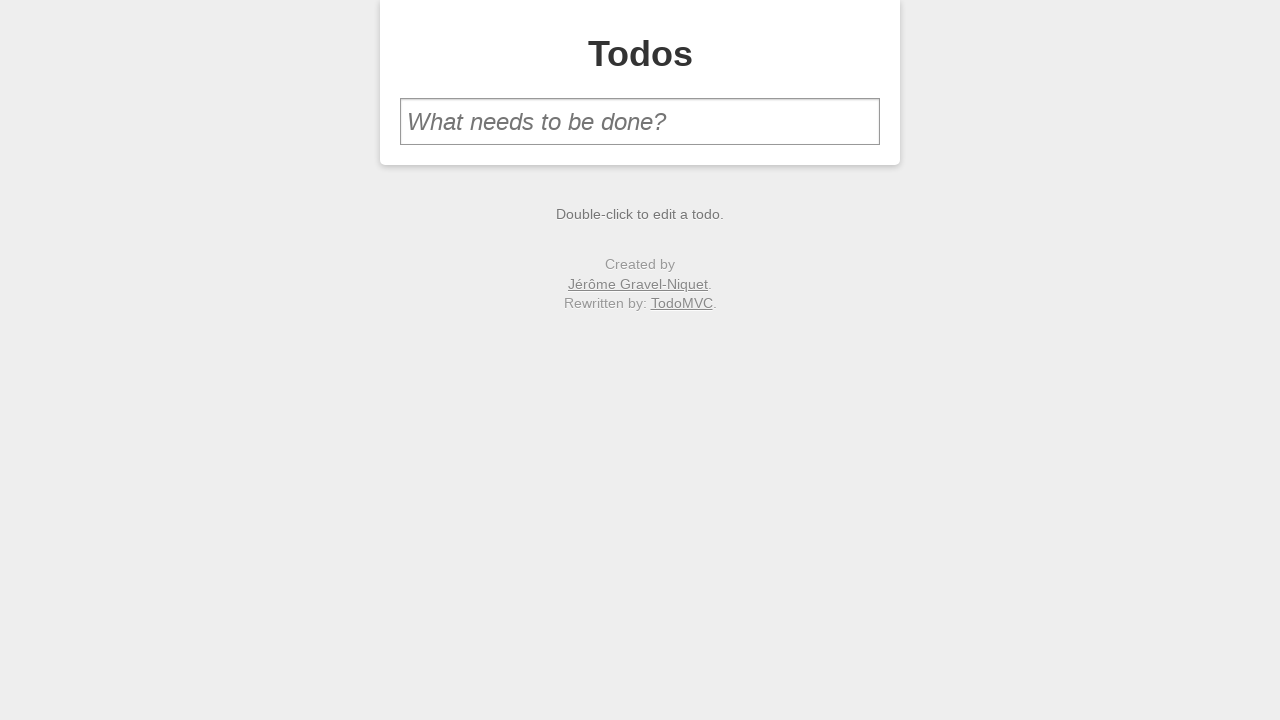

Filled new todo input with 'make sure main and footer are hidden' on #new-todo
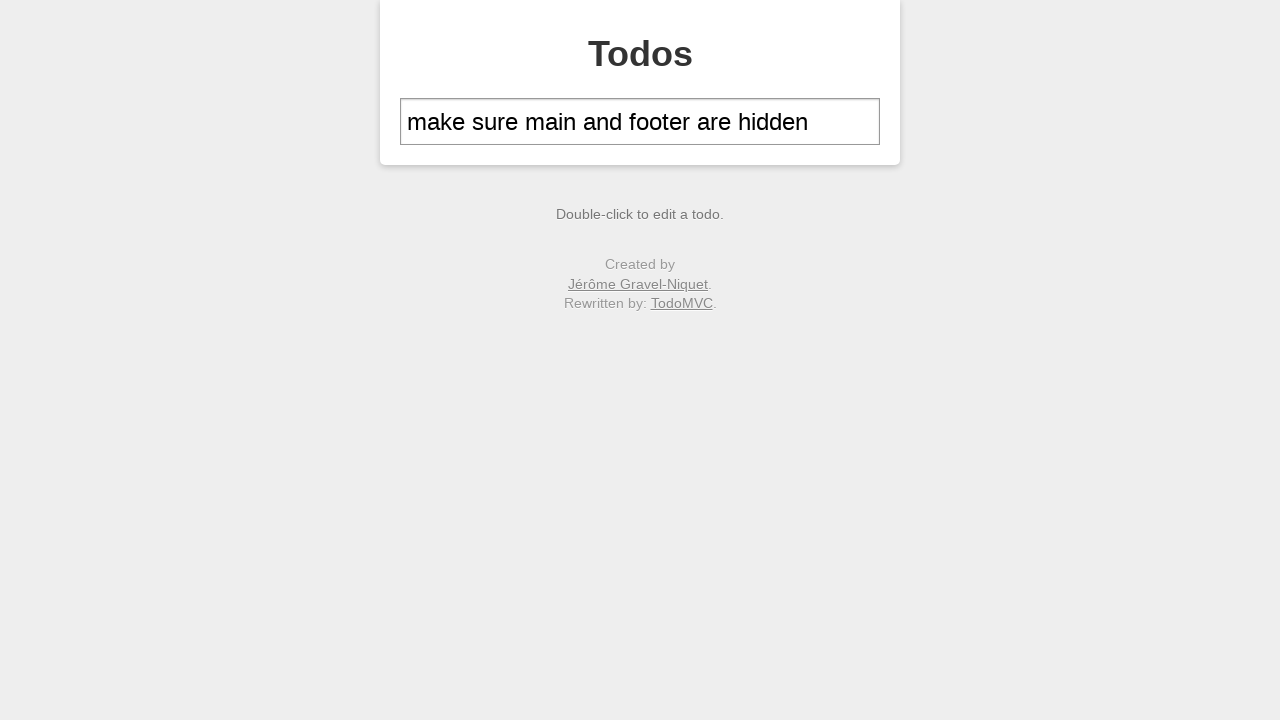

Pressed Enter to add the todo item on #new-todo
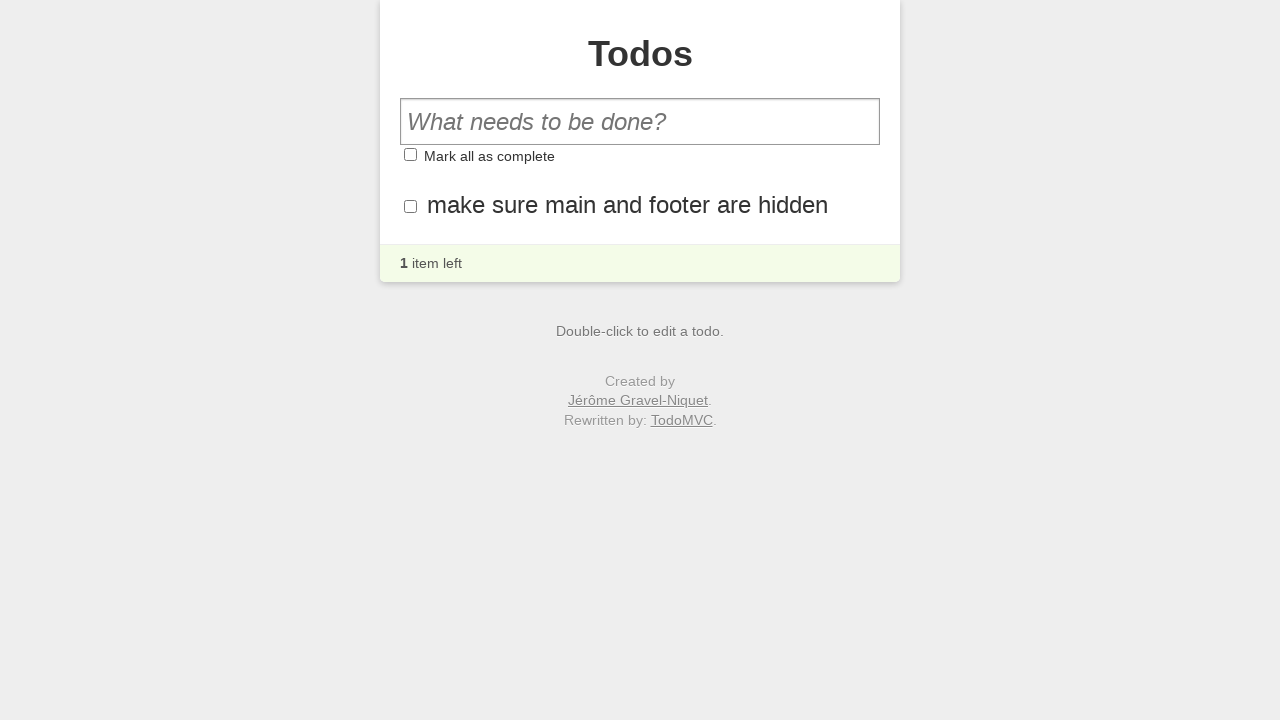

Todo item appeared in the list
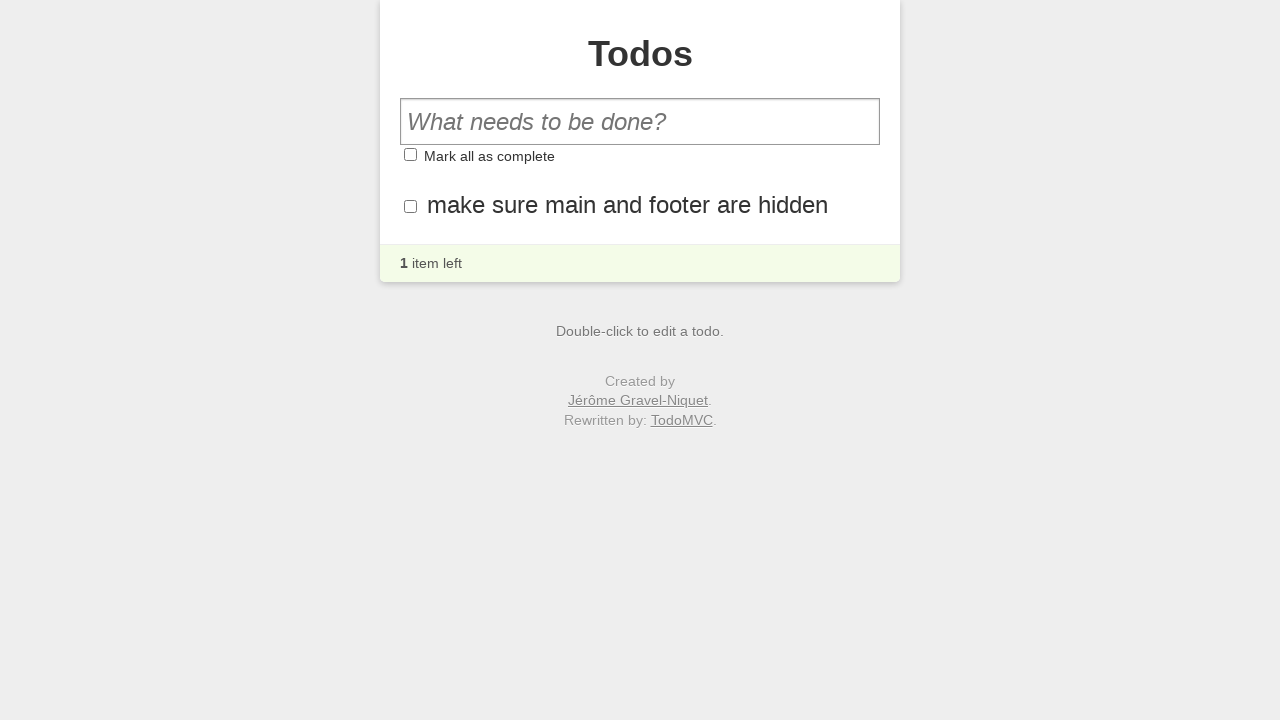

Hovered over the todo item to reveal destroy button at (640, 206) on #todo-list li
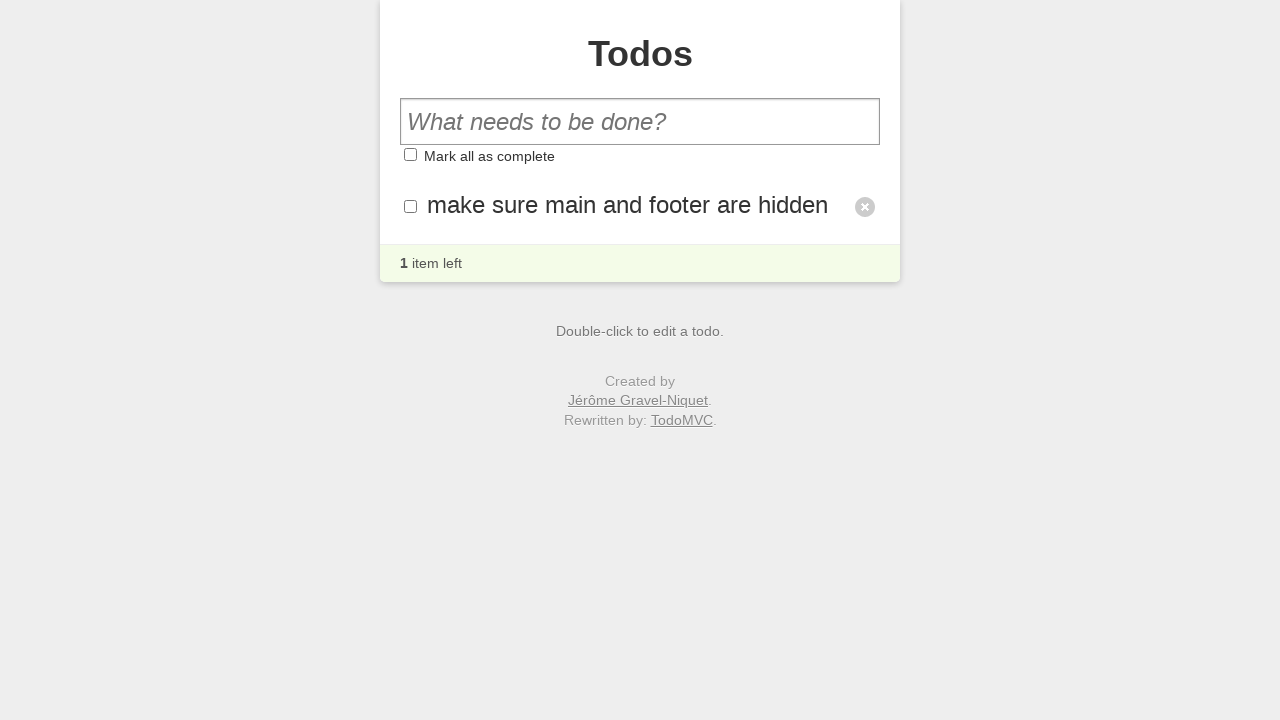

Clicked destroy button to remove the last todo item at (865, 207) on #todo-list li .destroy
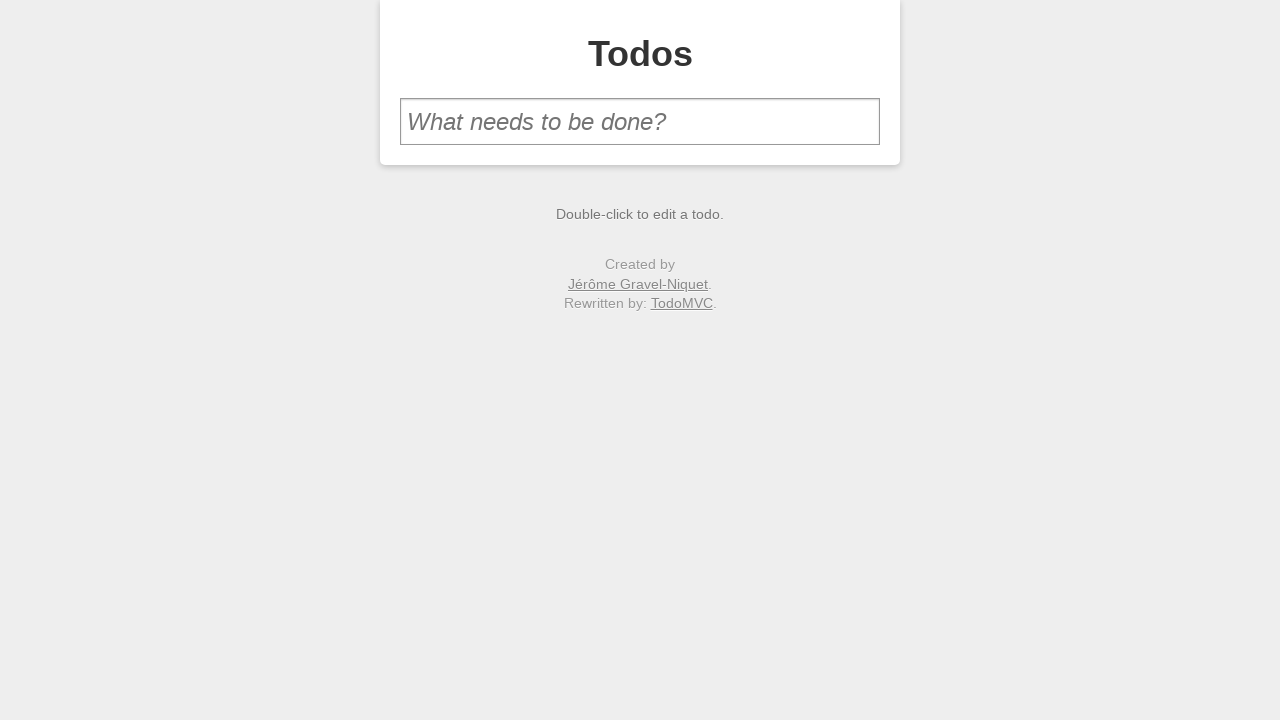

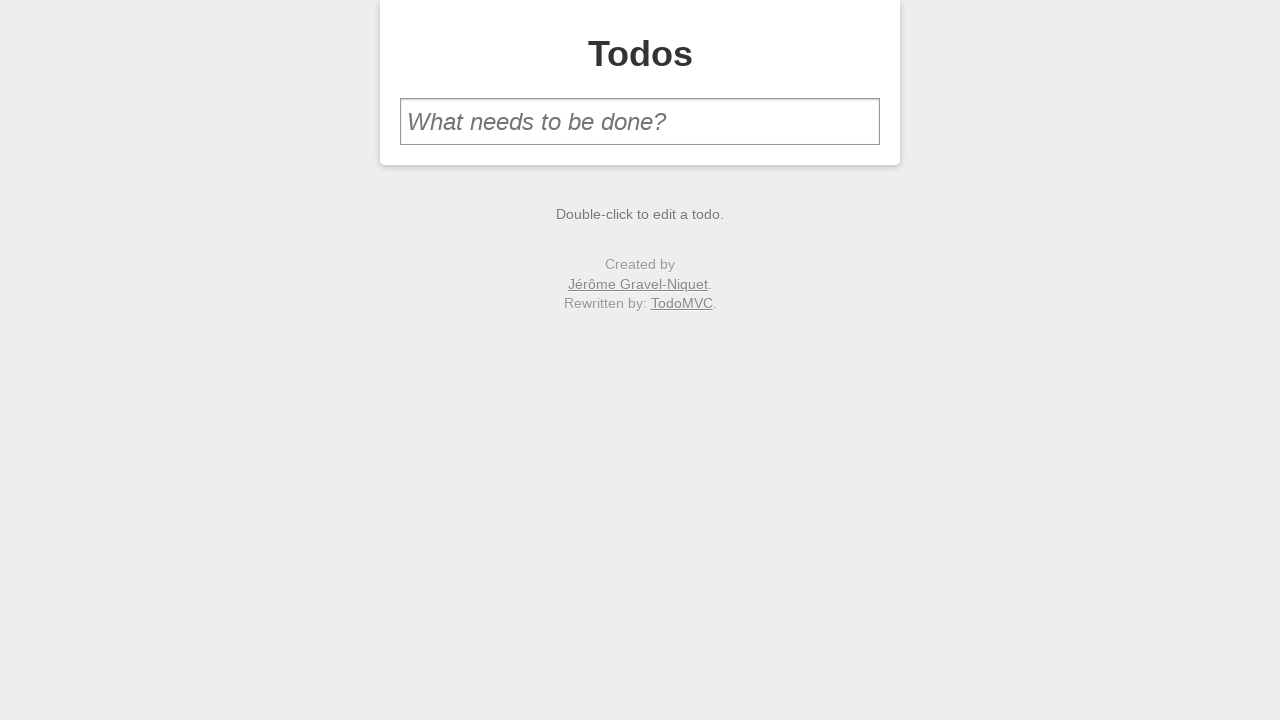